Tests handling of JavaScript alerts including simple alerts, confirmation dialogs, and prompt dialogs by triggering each type and interacting with them (accepting, dismissing, and entering text)

Starting URL: https://the-internet.herokuapp.com/javascript_alerts

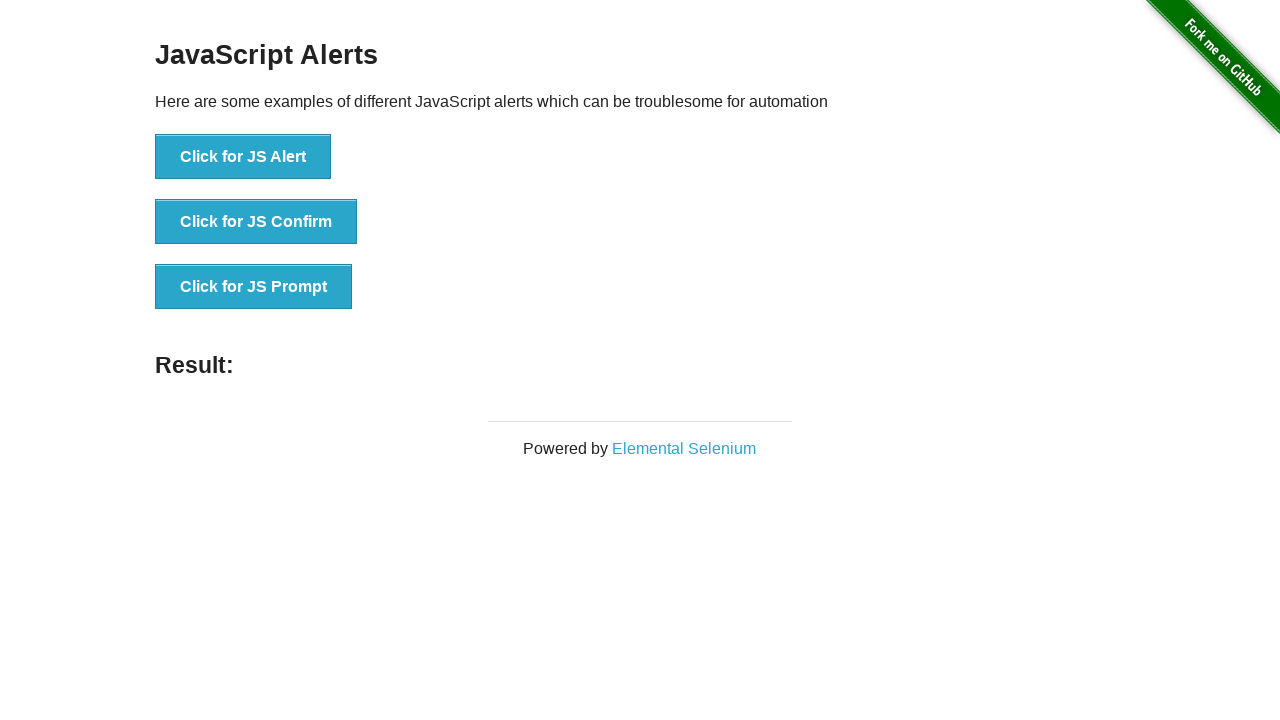

Set up dialog handler to accept simple alert
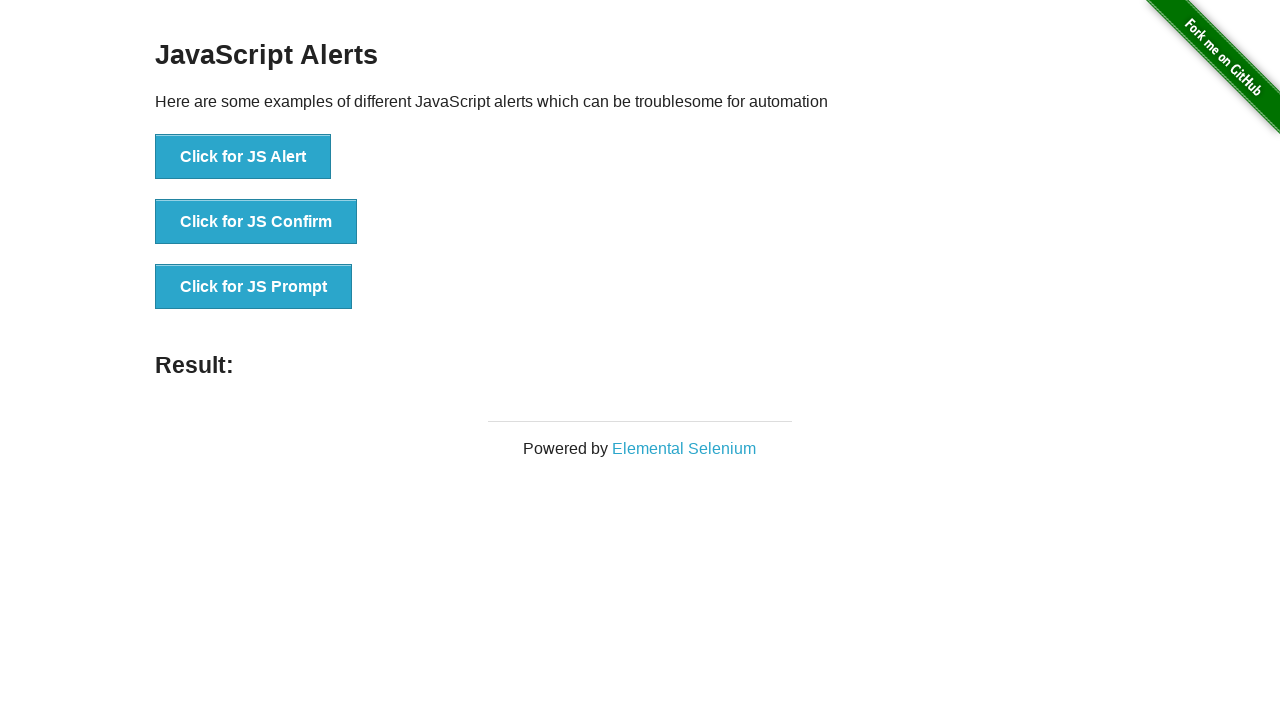

Clicked button to trigger simple alert at (243, 157) on xpath=//button[text()='Click for JS Alert']
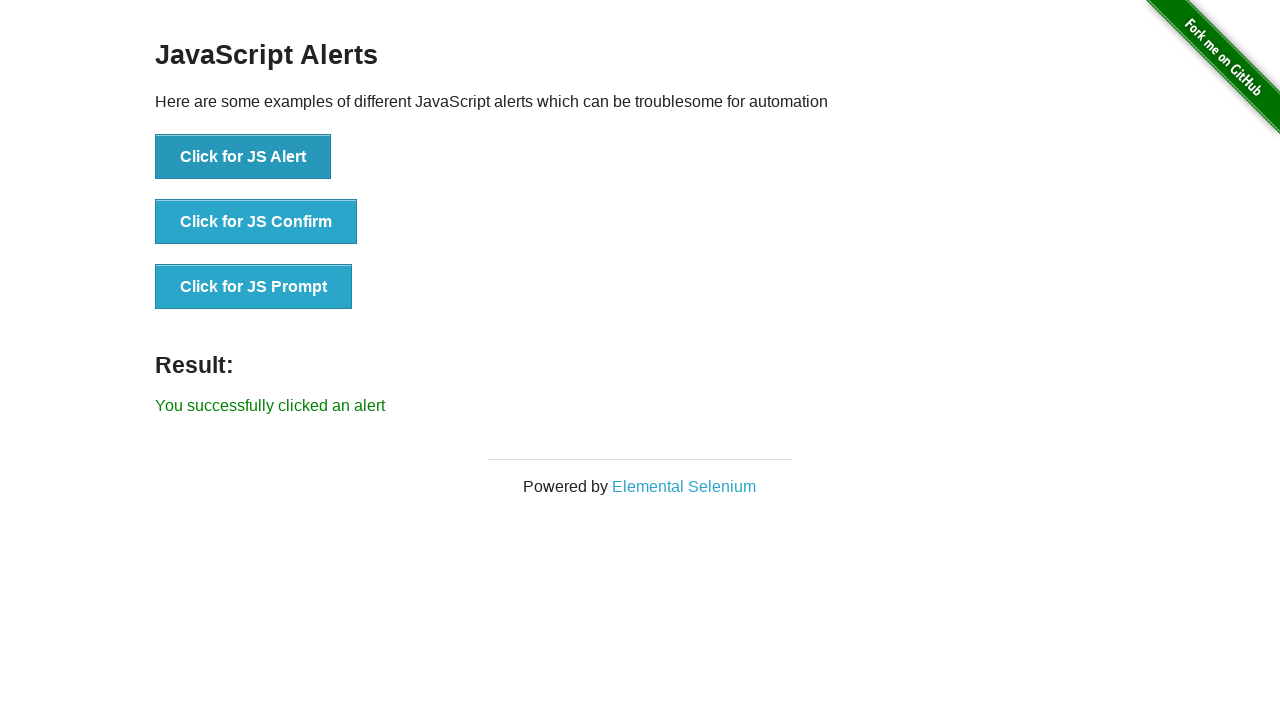

Alert result displayed on page
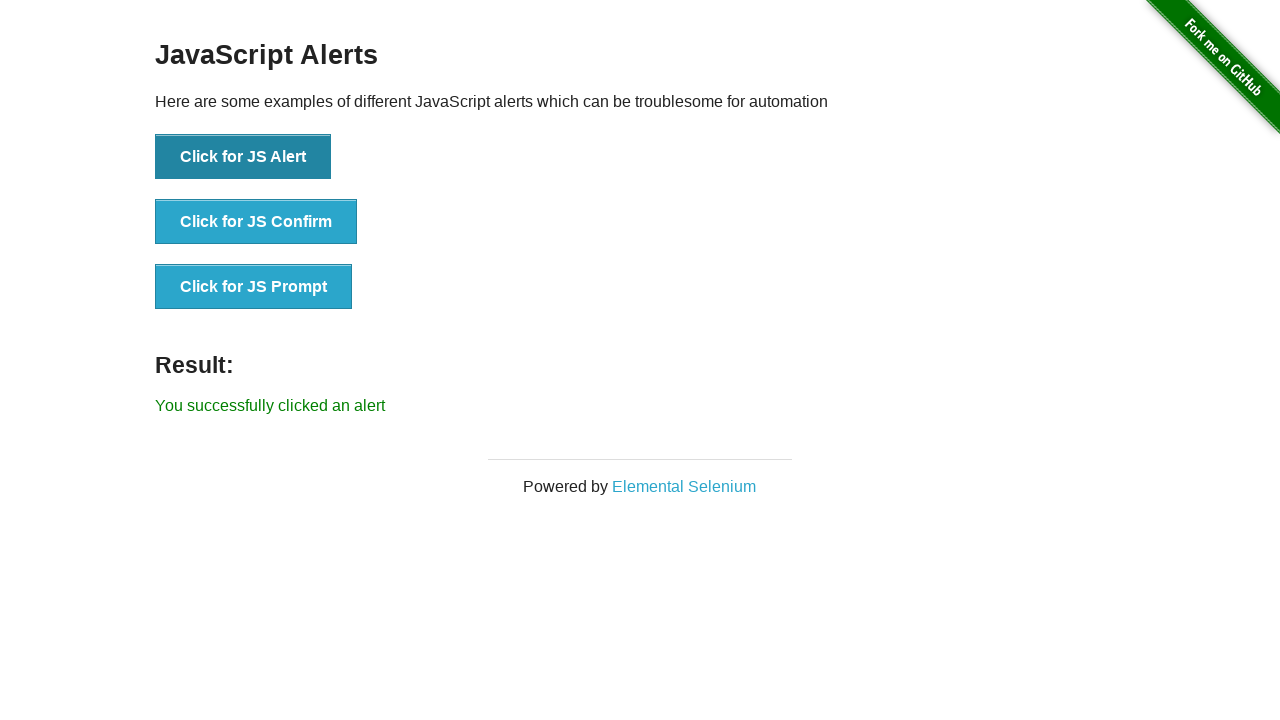

Set up dialog handler to dismiss confirmation alert
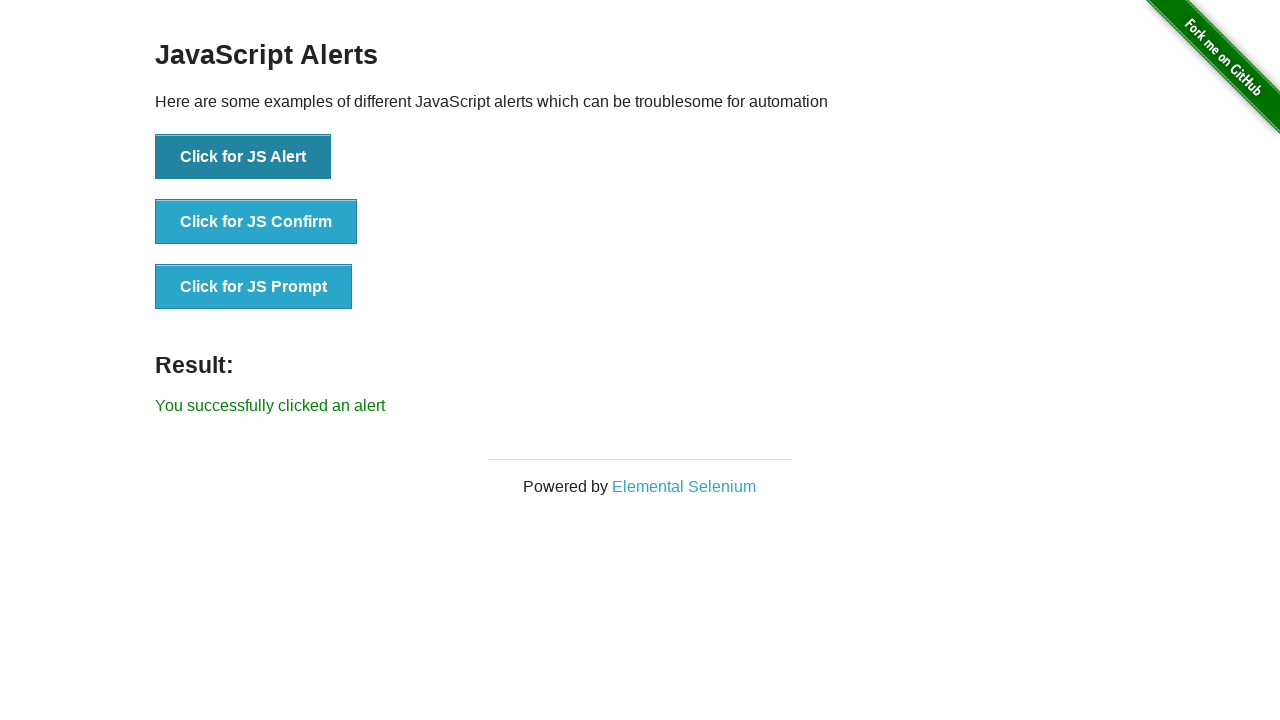

Clicked button to trigger confirmation alert at (256, 222) on xpath=//button[text()='Click for JS Confirm']
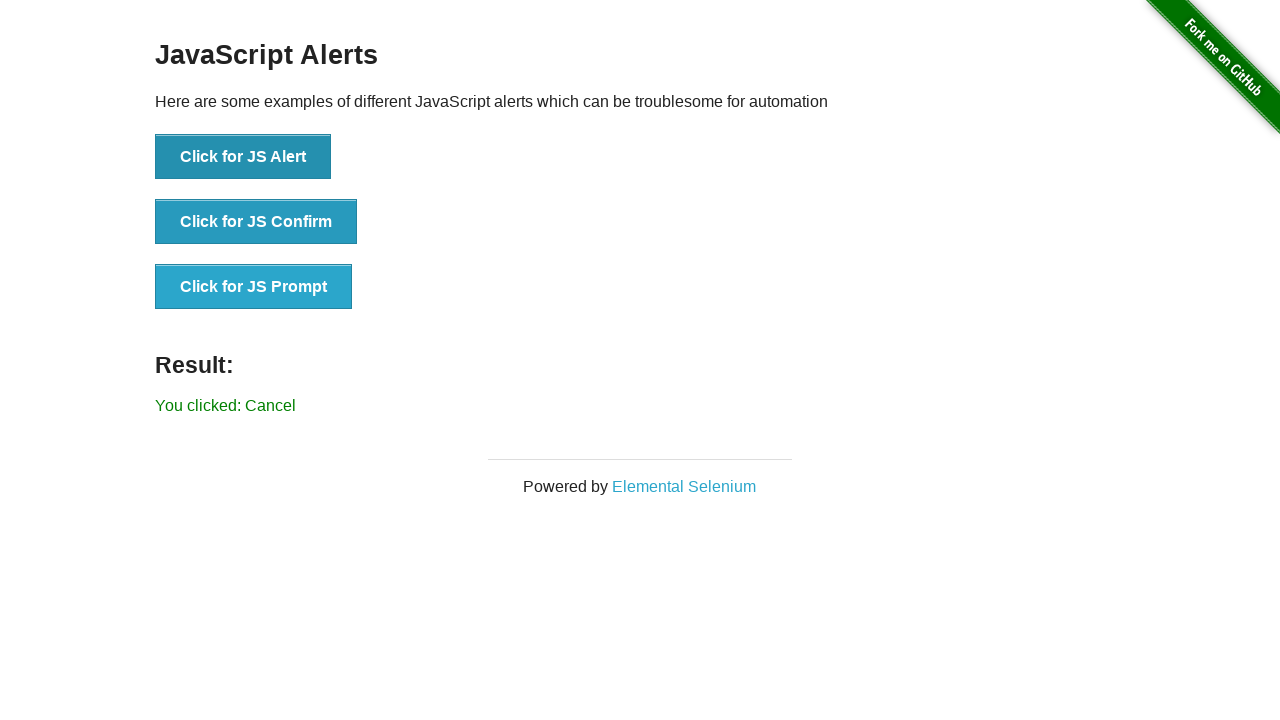

Confirmation alert result displayed on page
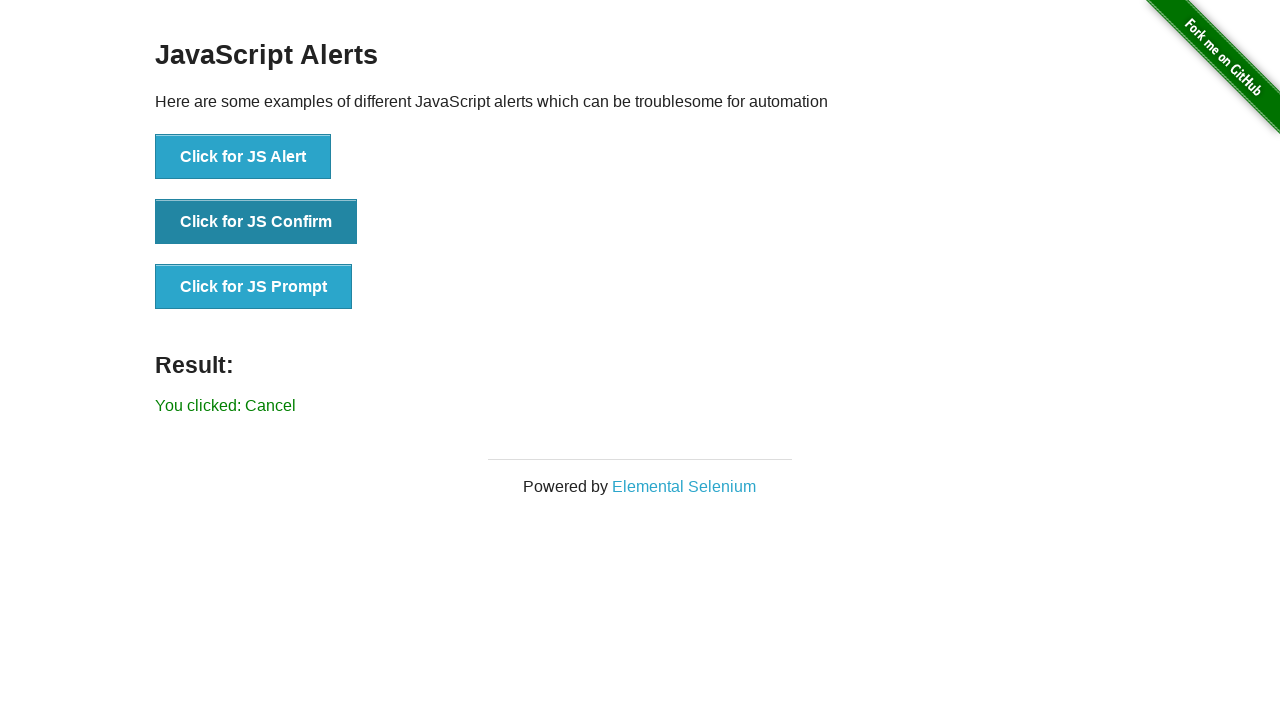

Set up dialog handler to accept prompt alert with text input
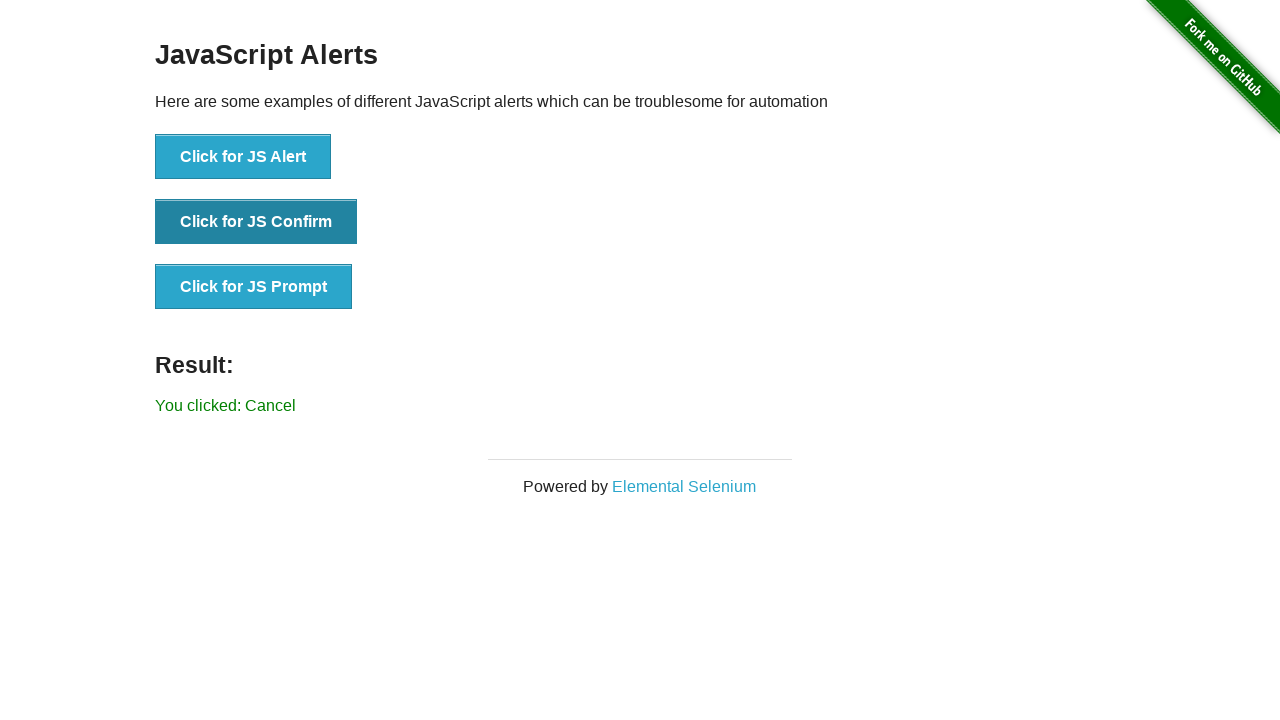

Clicked button to trigger prompt alert at (254, 287) on xpath=//button[text()='Click for JS Prompt']
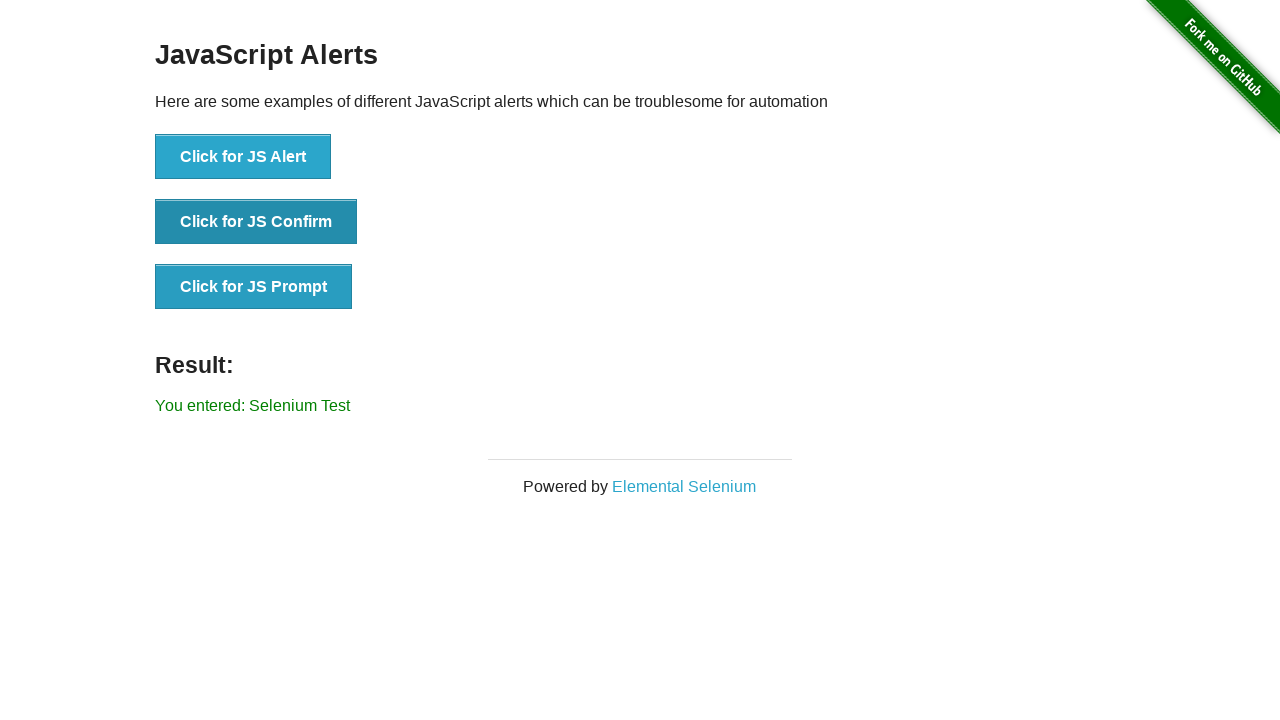

Prompt alert result displayed on page
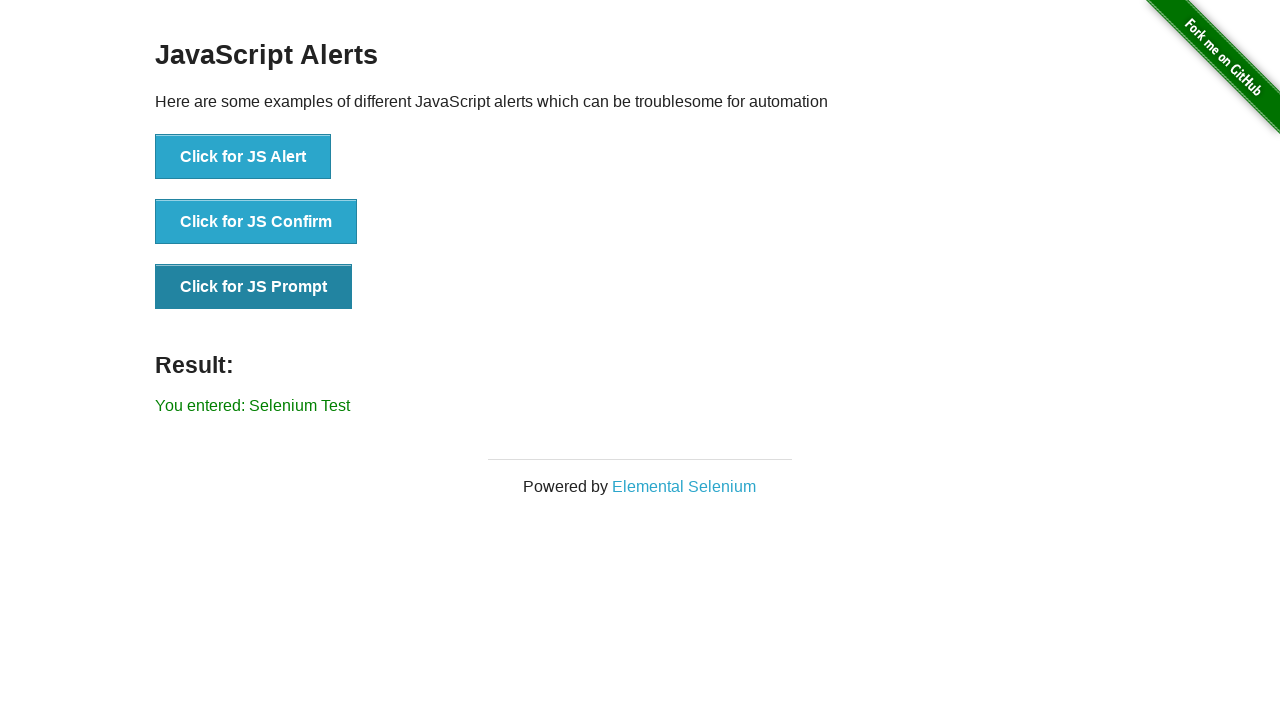

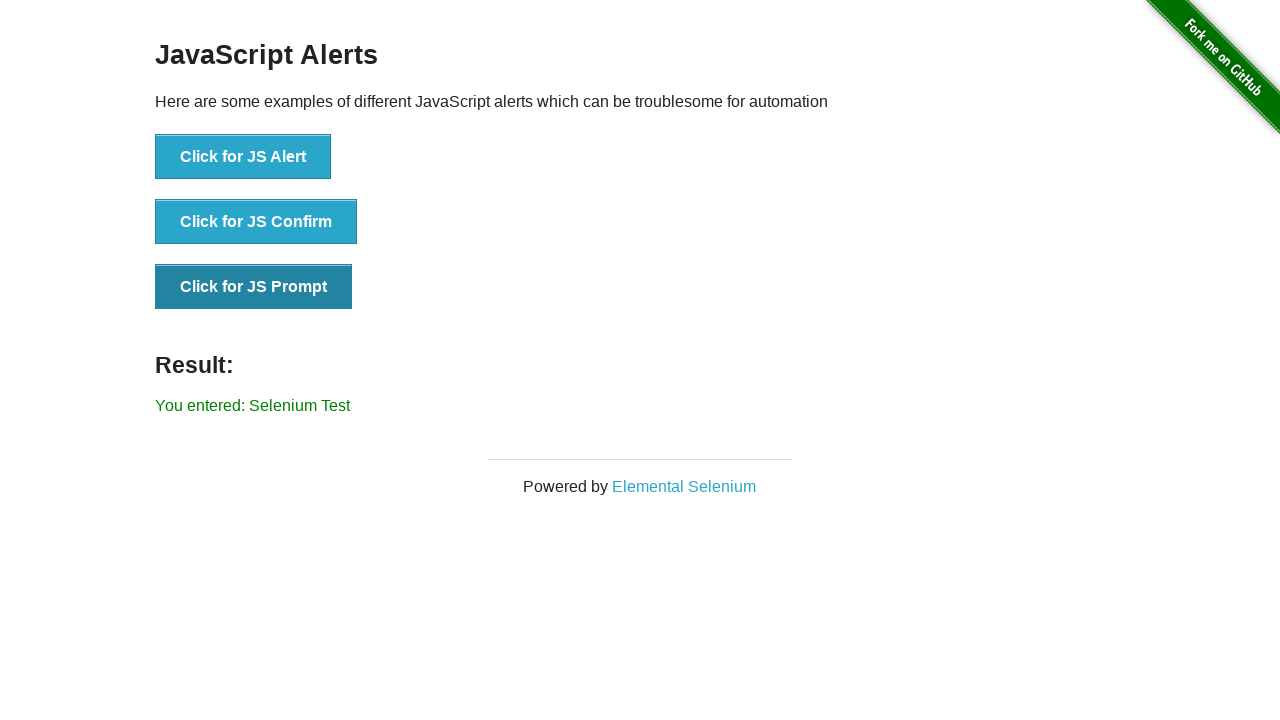